Tests dropdown functionality by clicking a dropdown button and then clicking on a Gmail link that appears after a delay

Starting URL: https://omayo.blogspot.com/

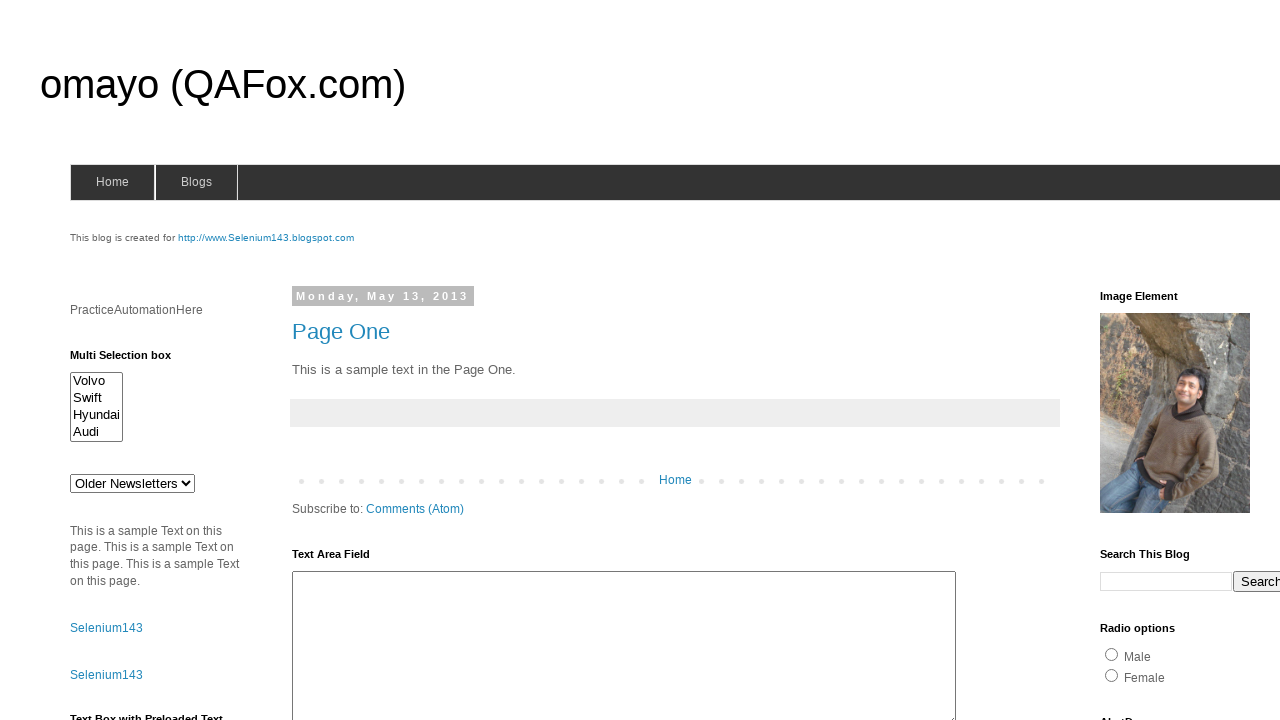

Clicked dropdown button to reveal options at (1227, 360) on xpath=//button[text()='Dropdown']
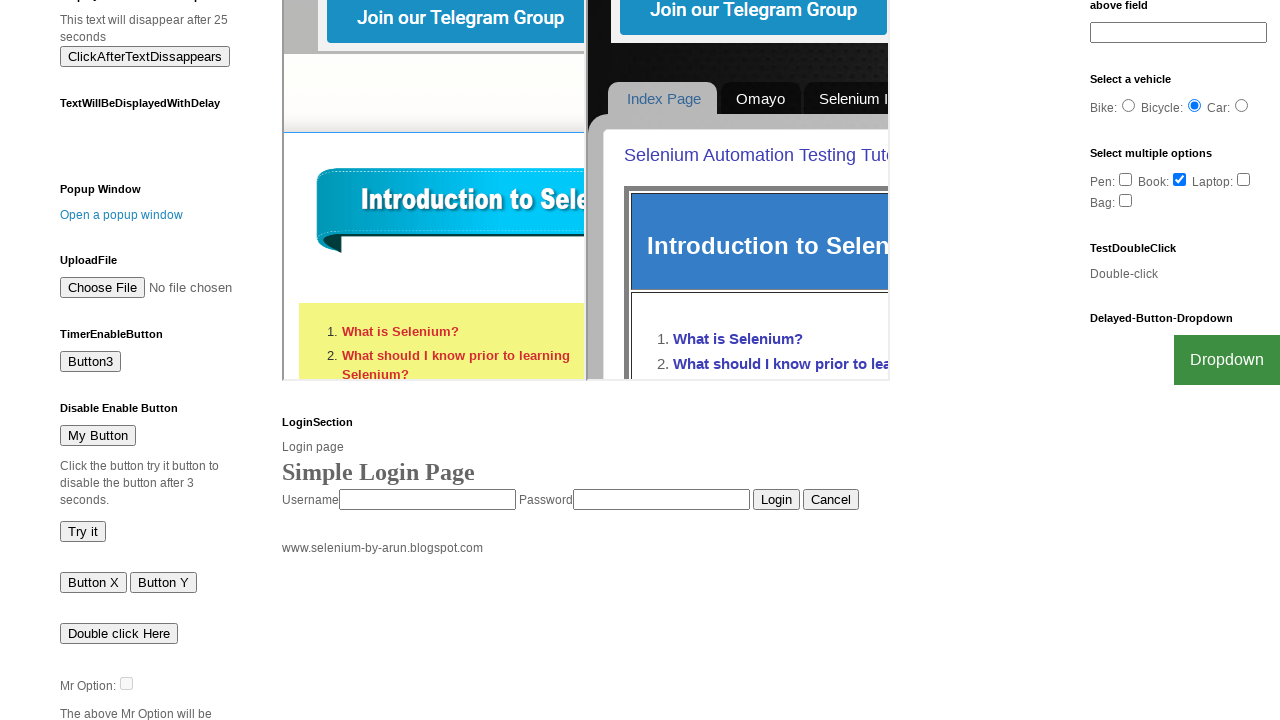

Gmail link became visible after dropdown opened
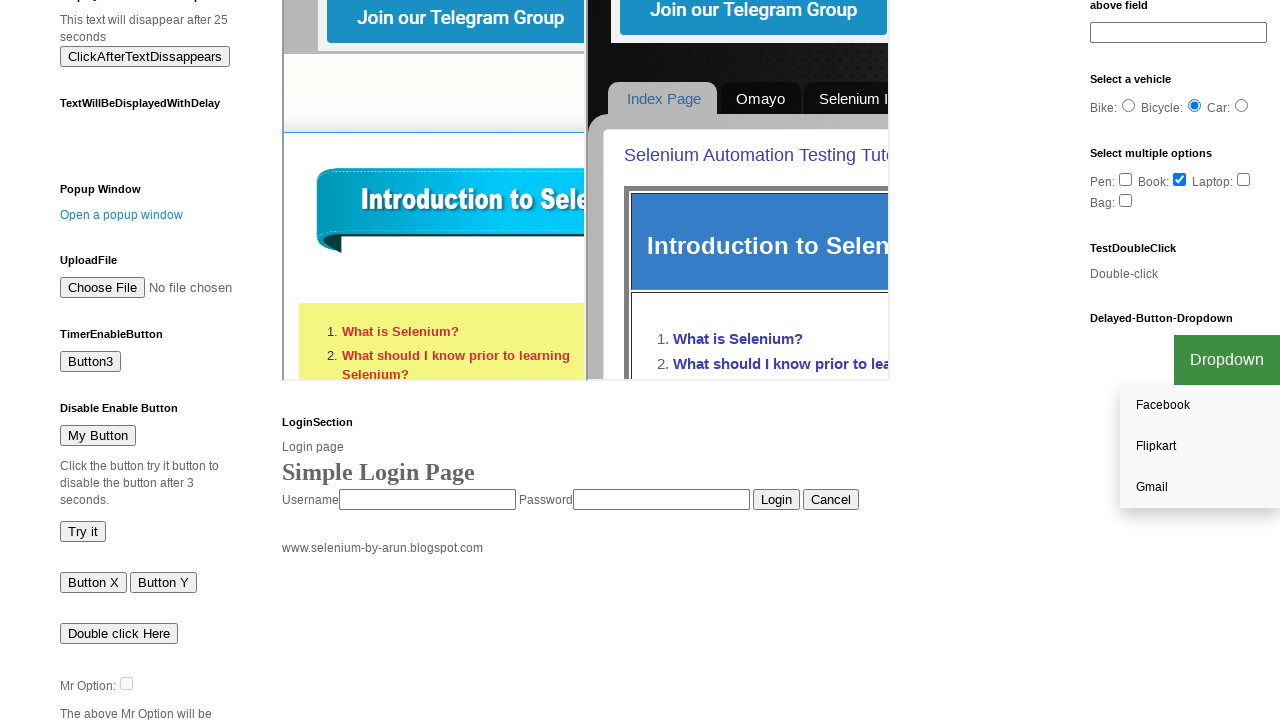

Clicked Gmail link at (1200, 487) on xpath=//a[text()='Gmail']
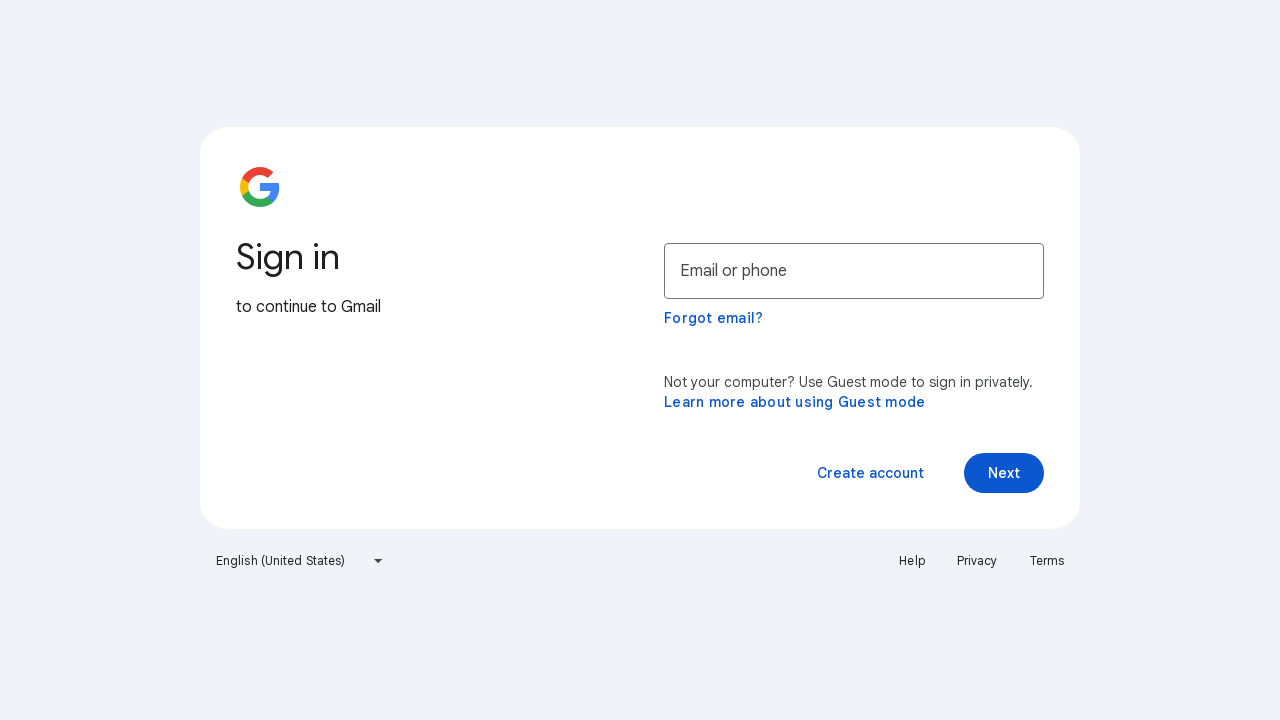

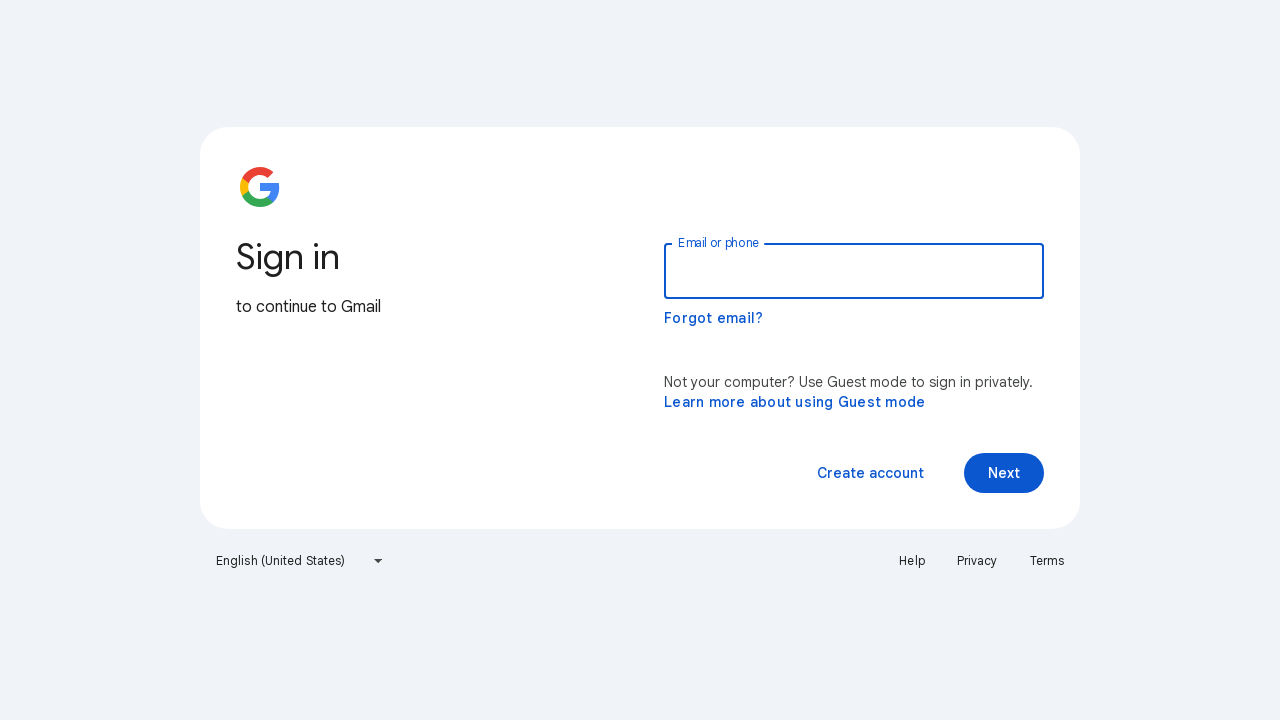